Tests a practice form by filling various input fields including email, password, dropdown selection, radio buttons and text fields, then submitting the form

Starting URL: https://rahulshettyacademy.com/angularpractice/

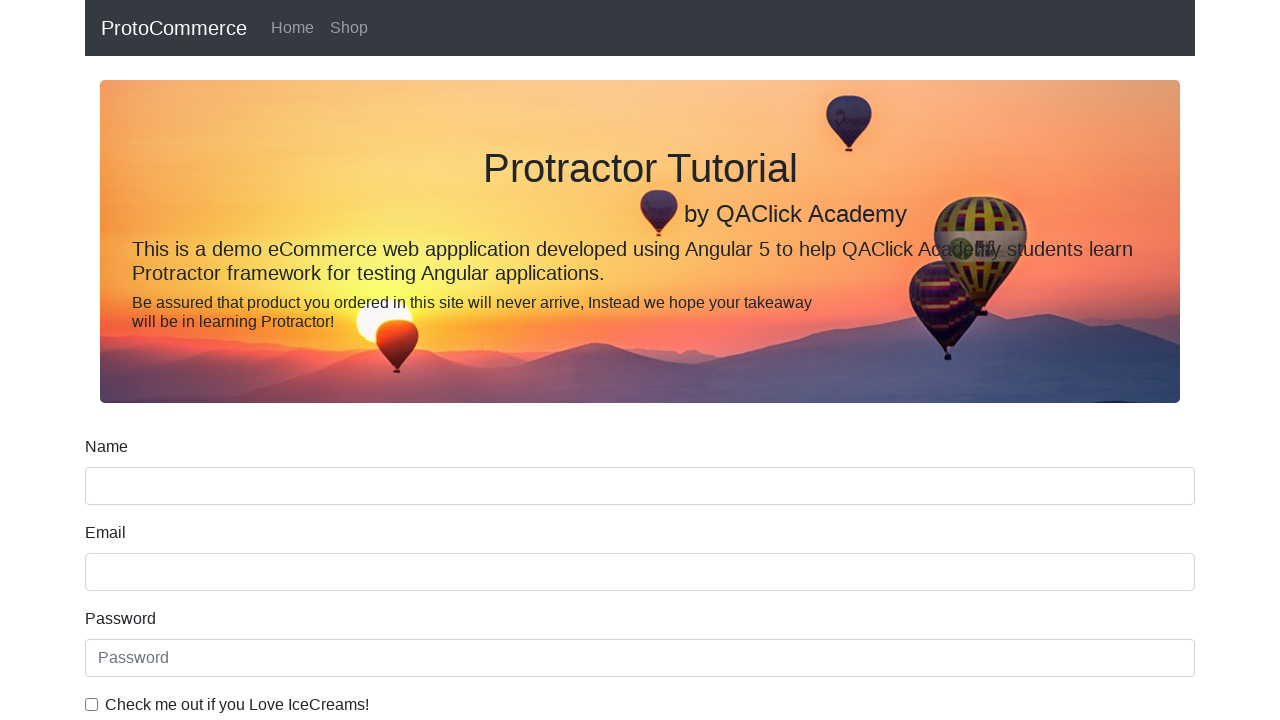

Filled email field with 'testuser@example.com' on input[name='email']
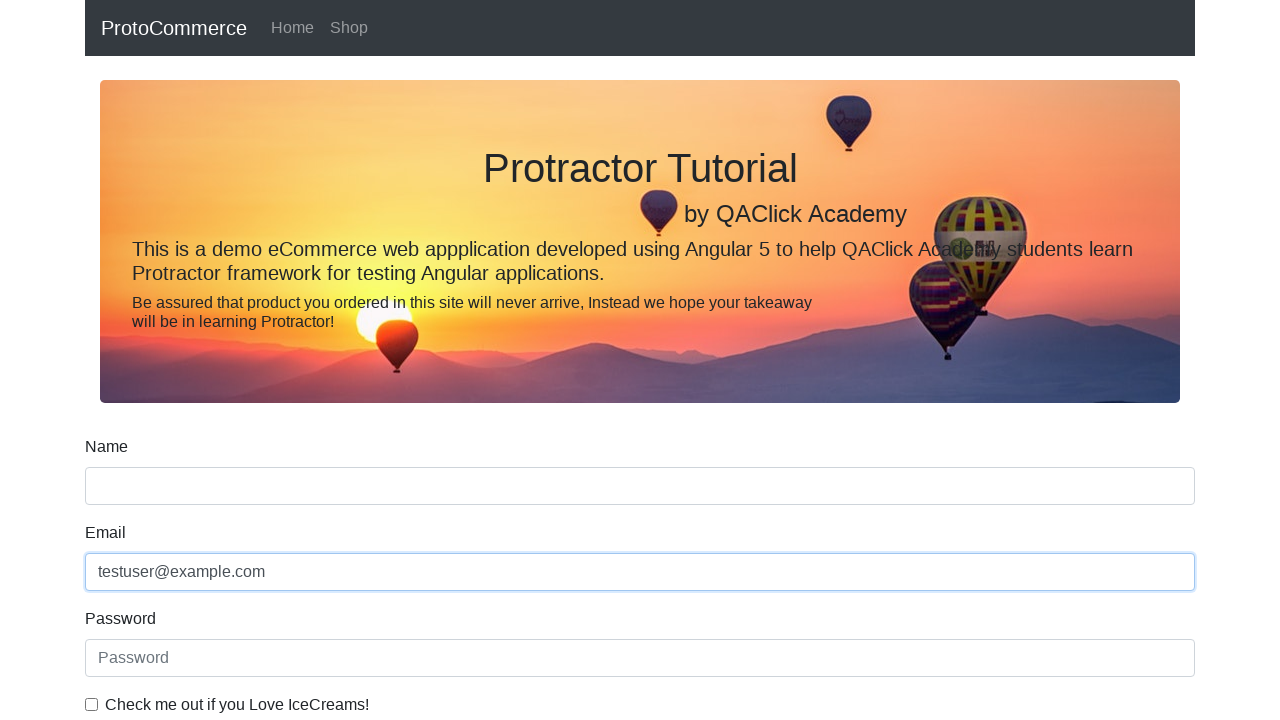

Filled password field with 'SecurePass123' on #exampleInputPassword1
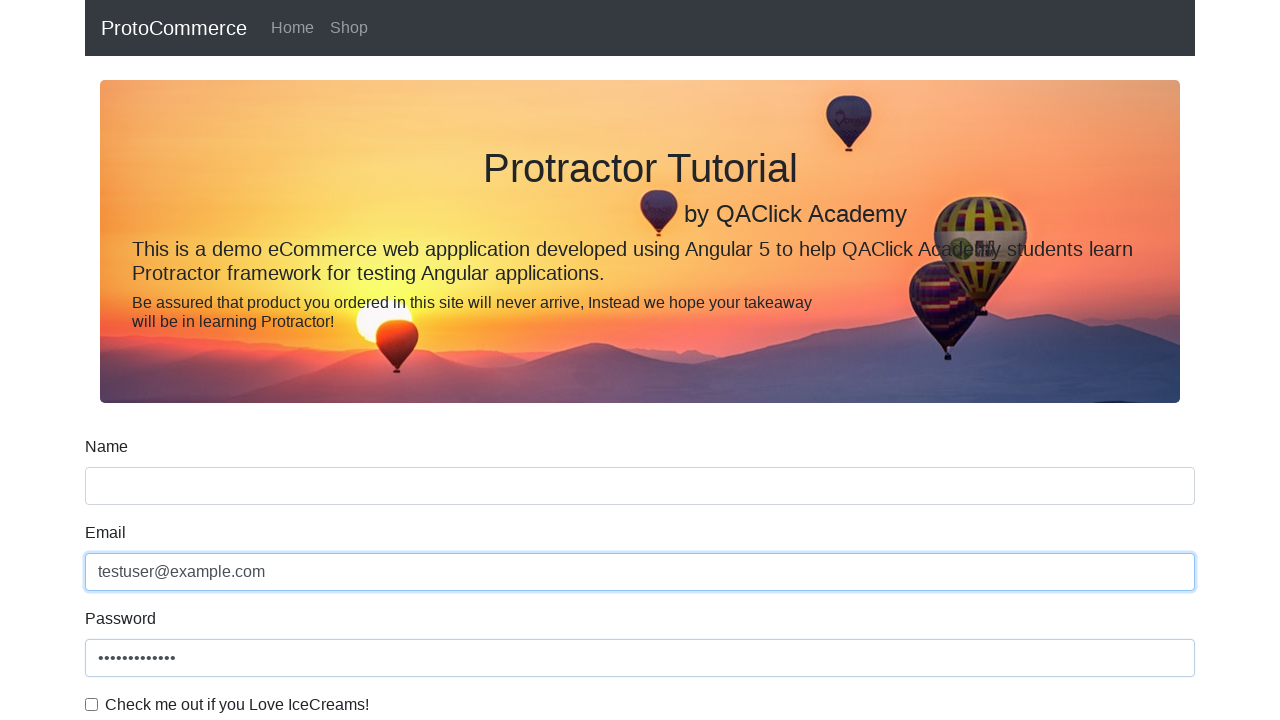

Clicked checkbox at (92, 704) on #exampleCheck1
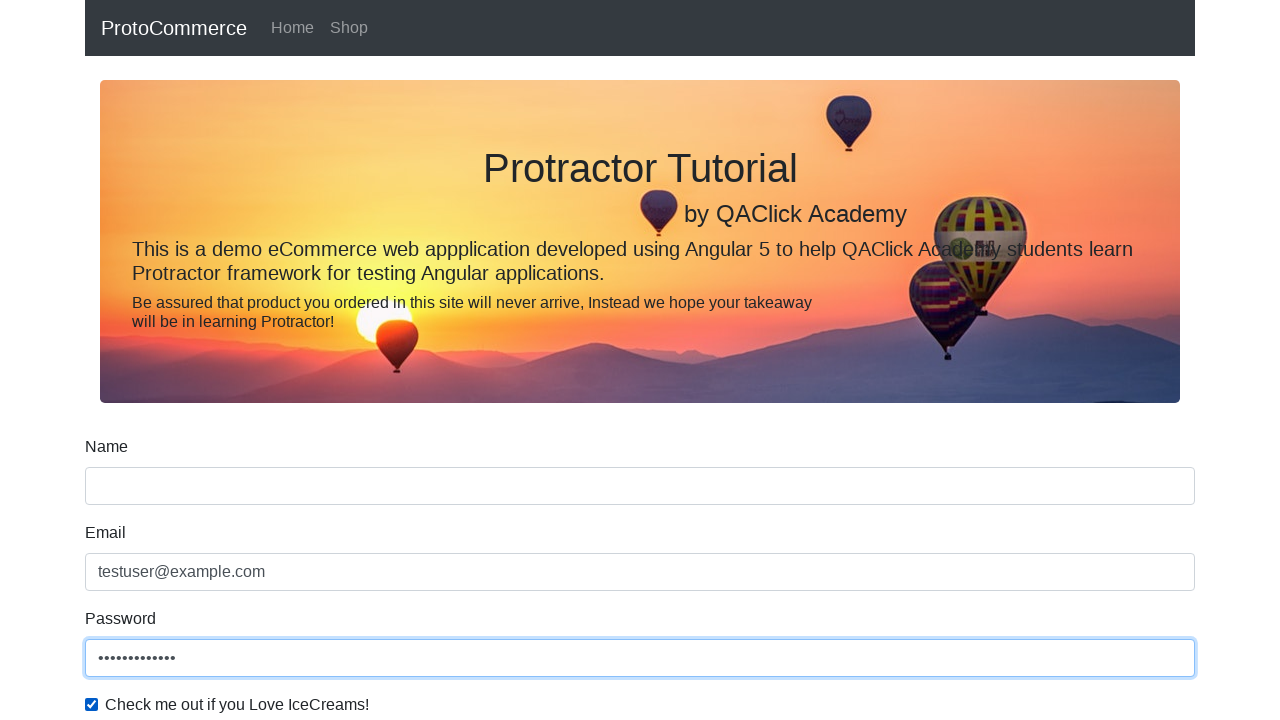

Selected 'Female' from dropdown on #exampleFormControlSelect1
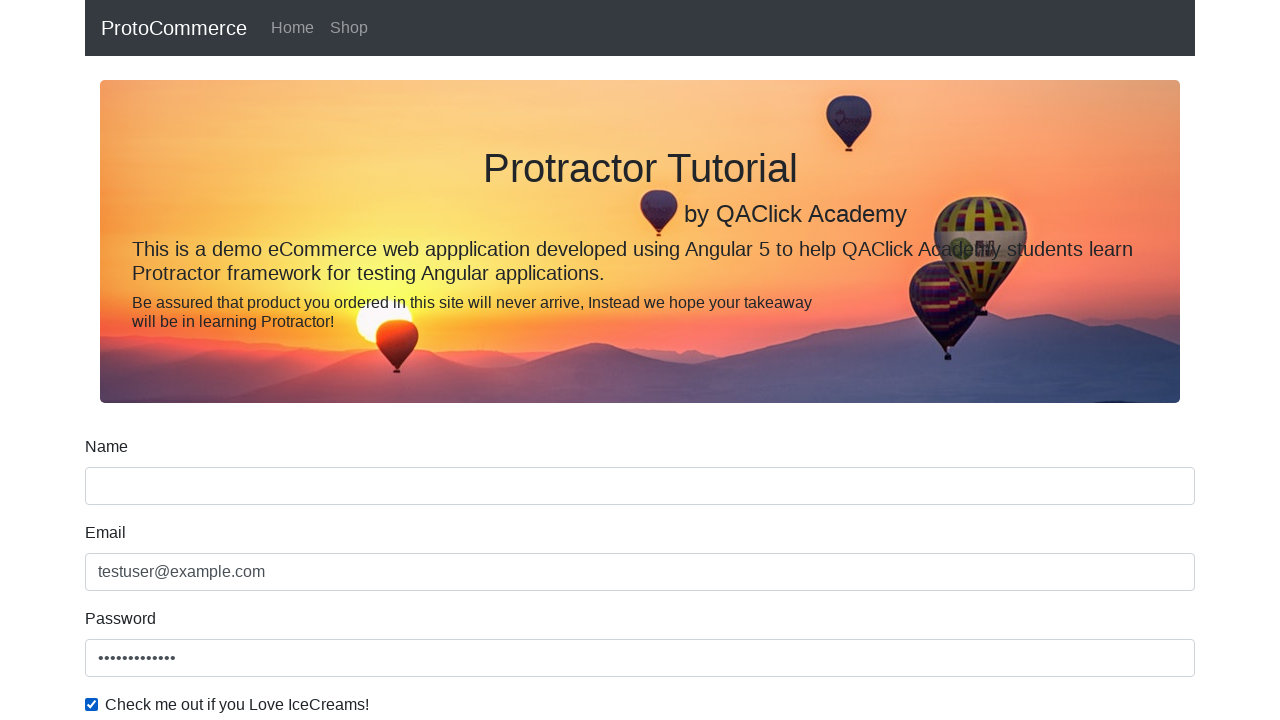

Selected option at index 0 from dropdown on #exampleFormControlSelect1
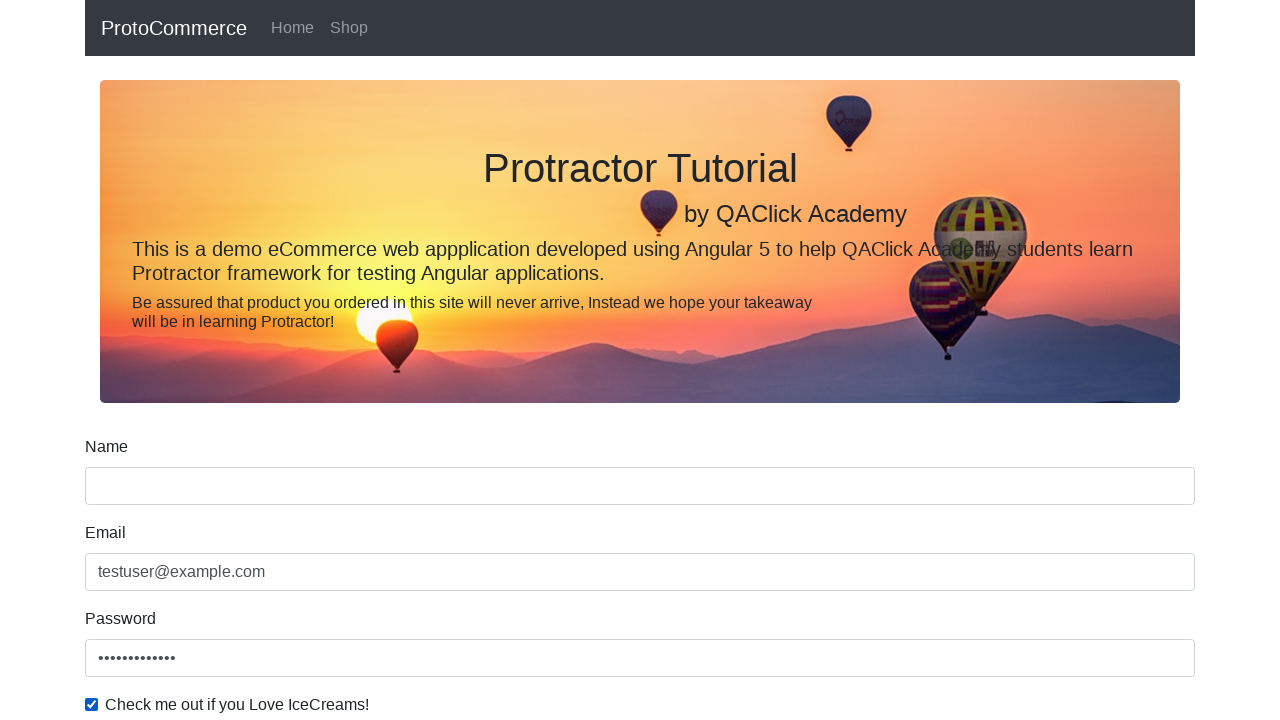

Filled name field with 'John Smith' on input[name='name']
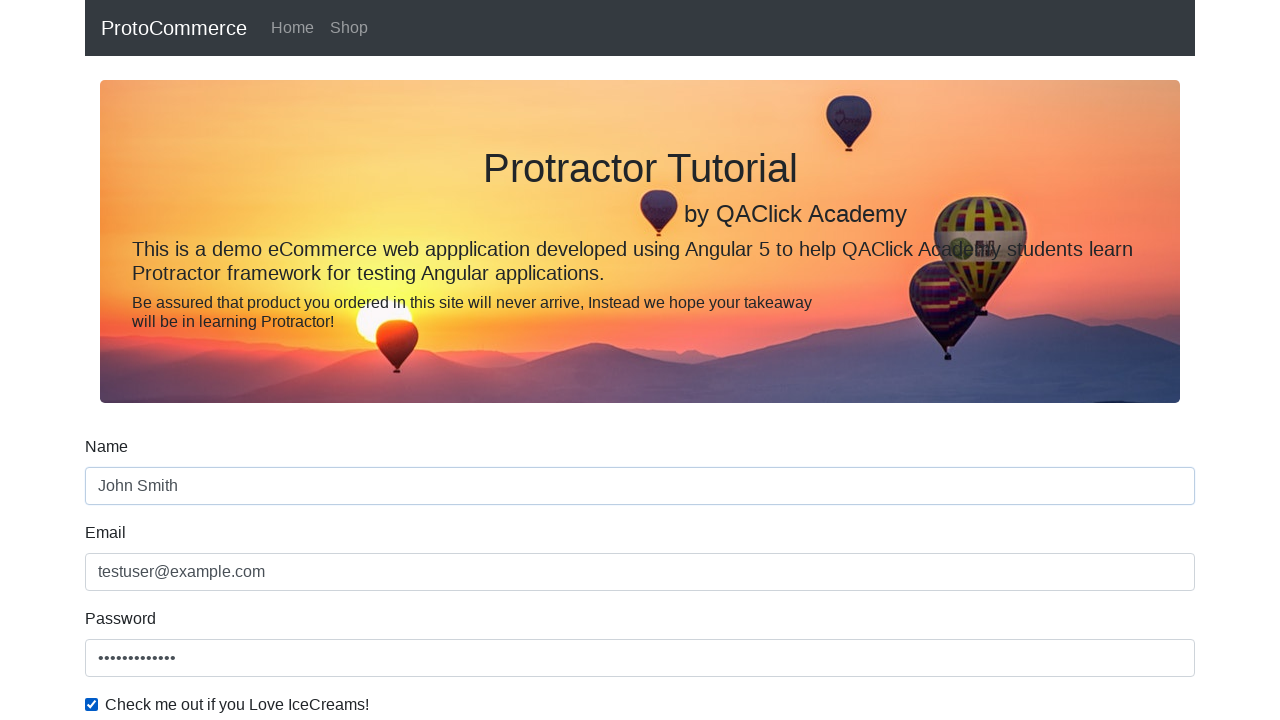

Clicked radio button for Student status at (326, 360) on #inlineRadio2
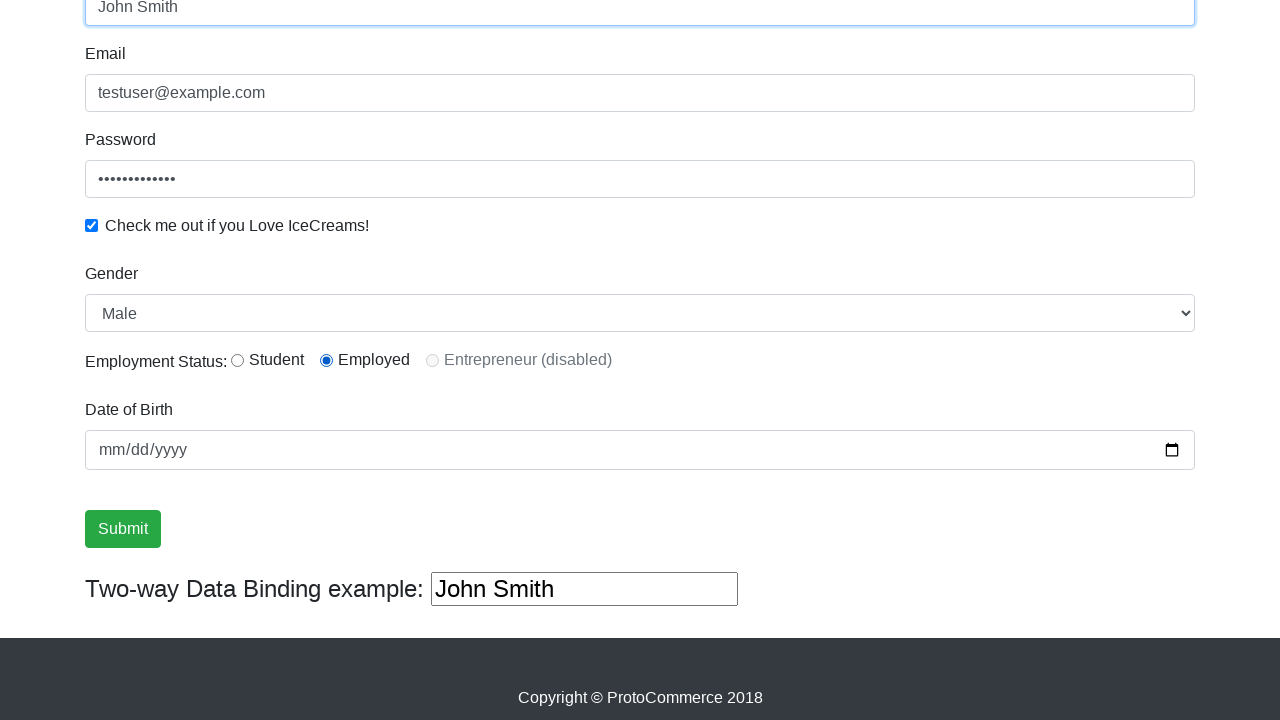

Clicked submit button to submit the form at (123, 529) on input[type='submit']
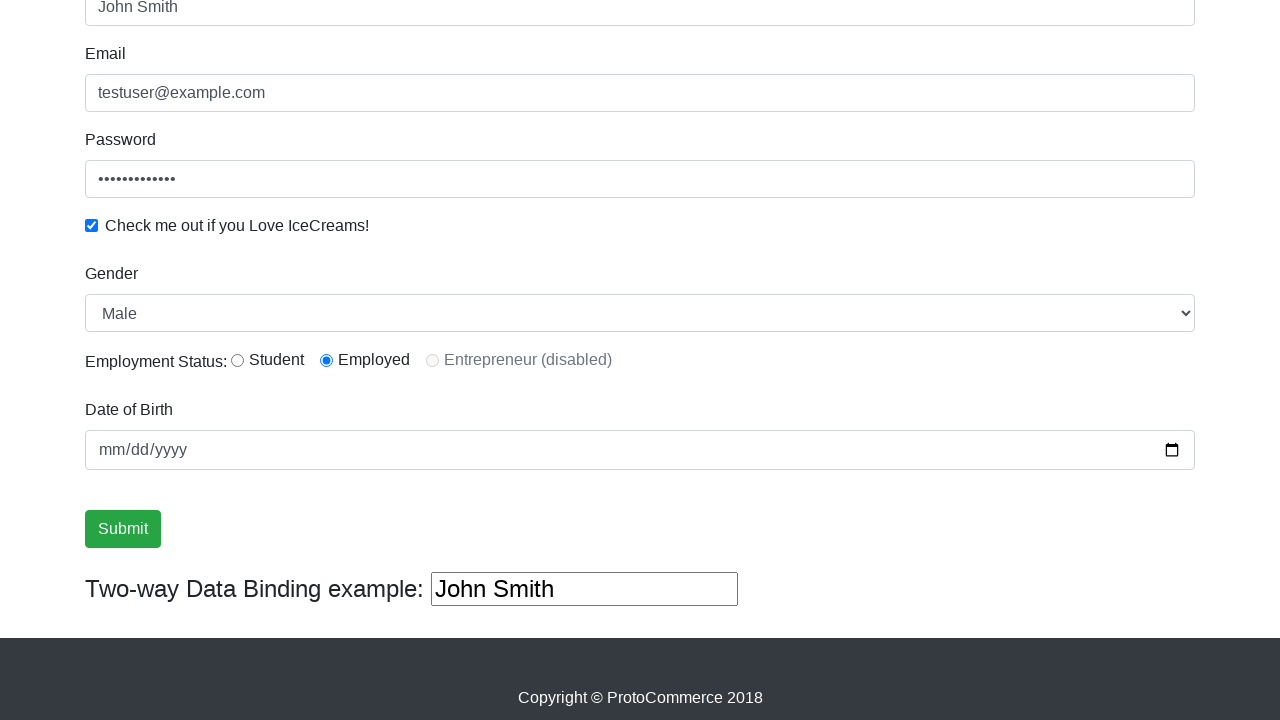

Success message appeared
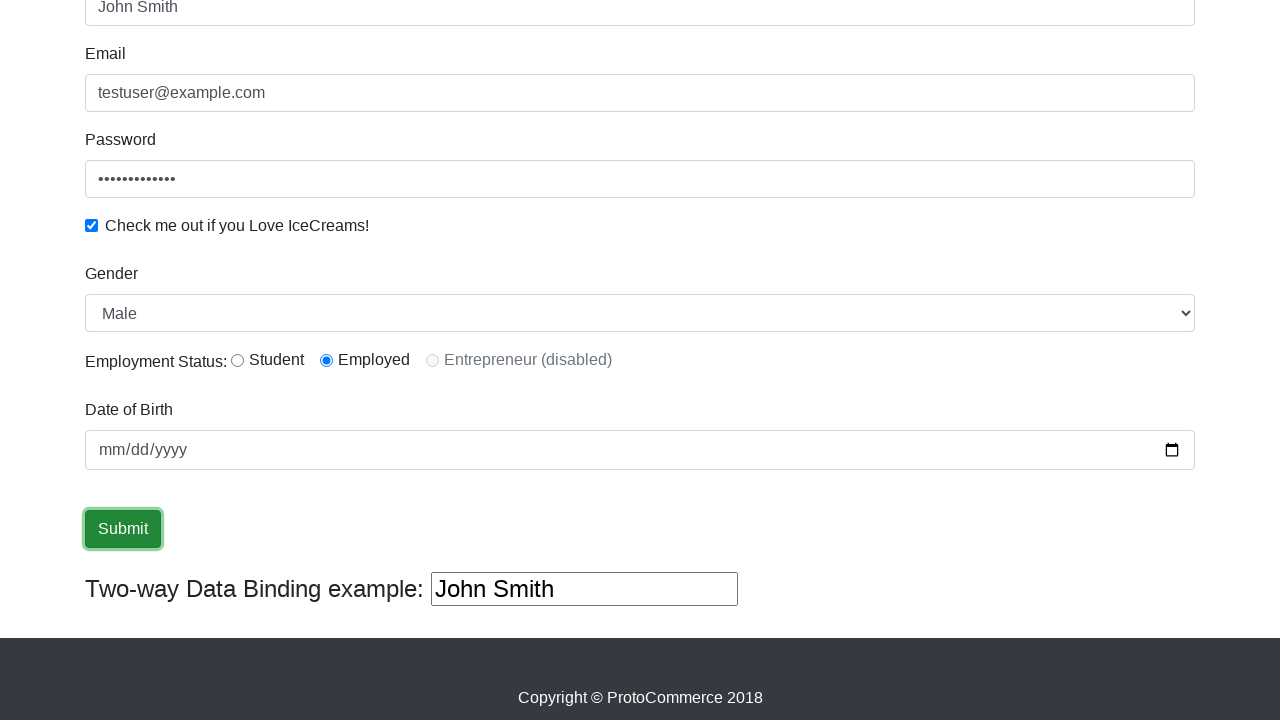

Filled third text input field with 'Hello Again' on (//input[@type='text'])[3]
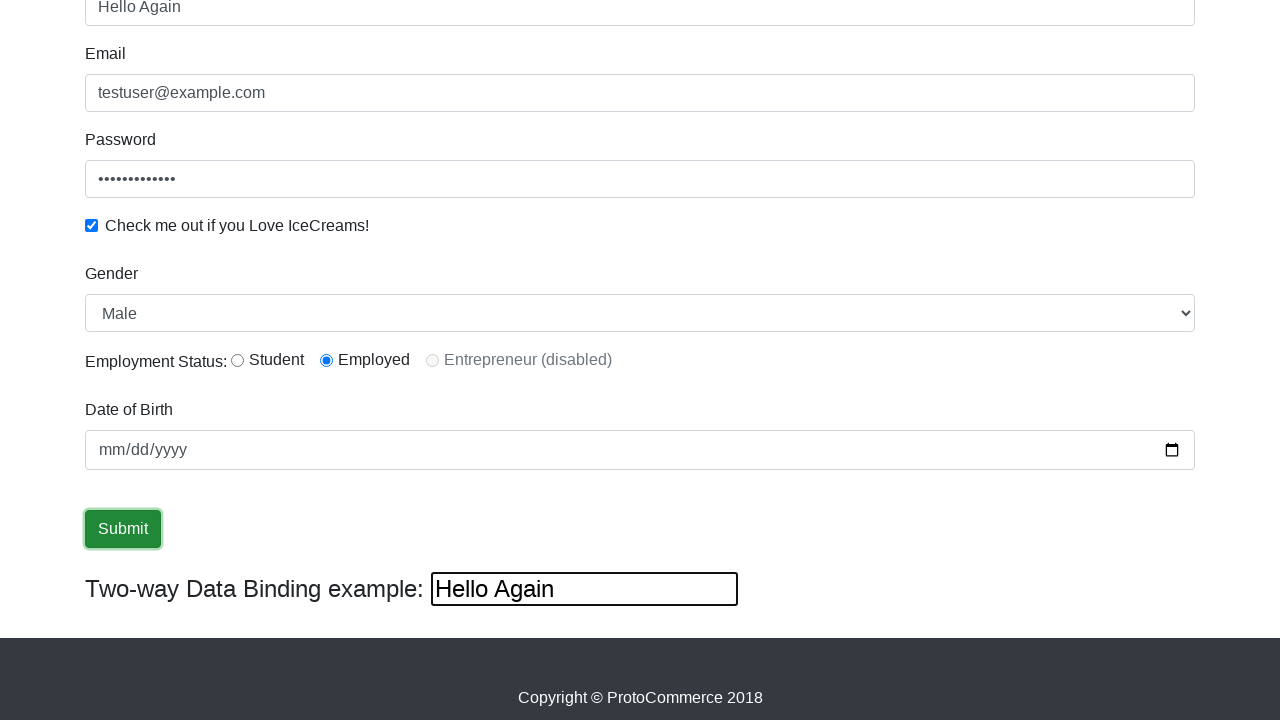

Cleared the third text input field on (//input[@type='text'])[3]
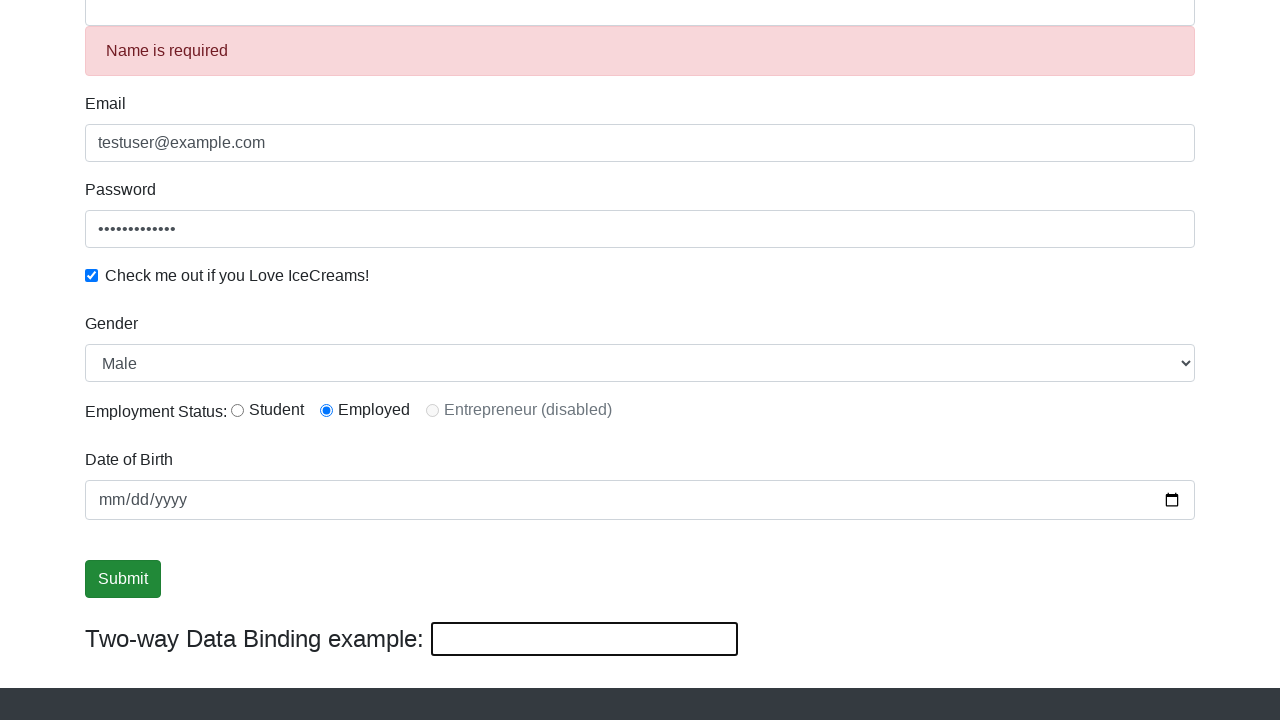

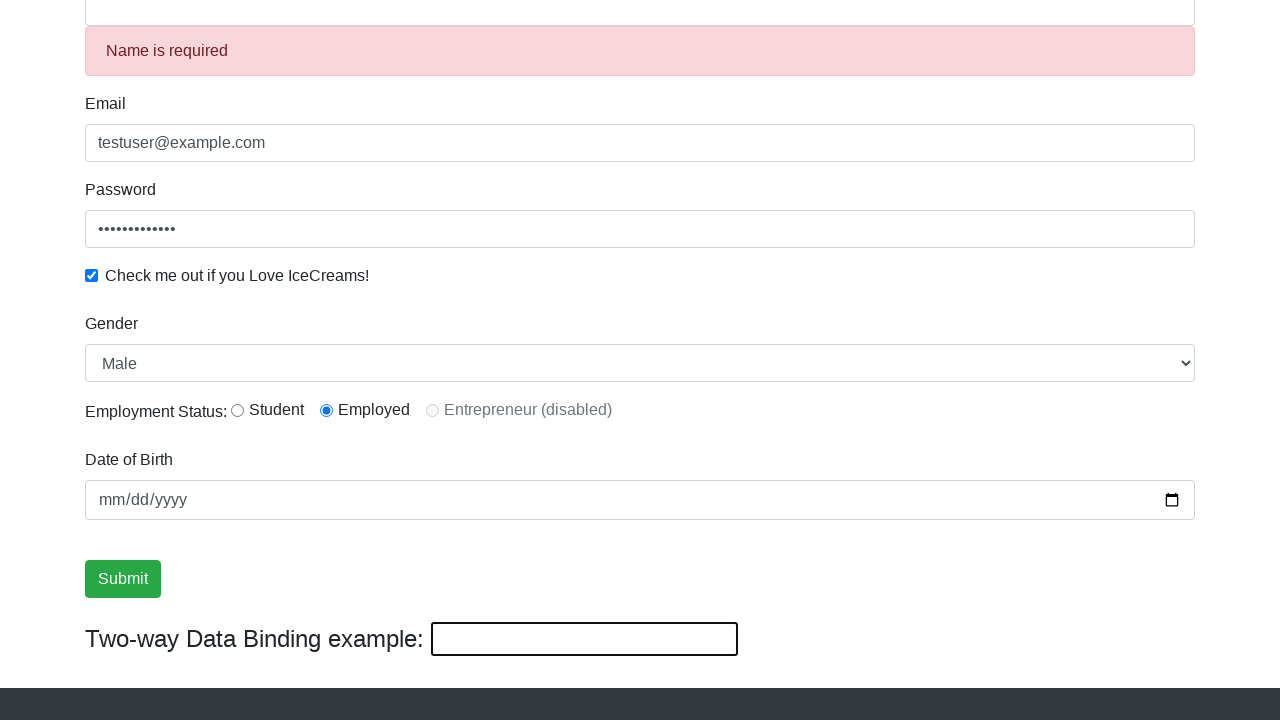